Tests marking all items as completed using the toggle-all checkbox

Starting URL: https://demo.playwright.dev/todomvc

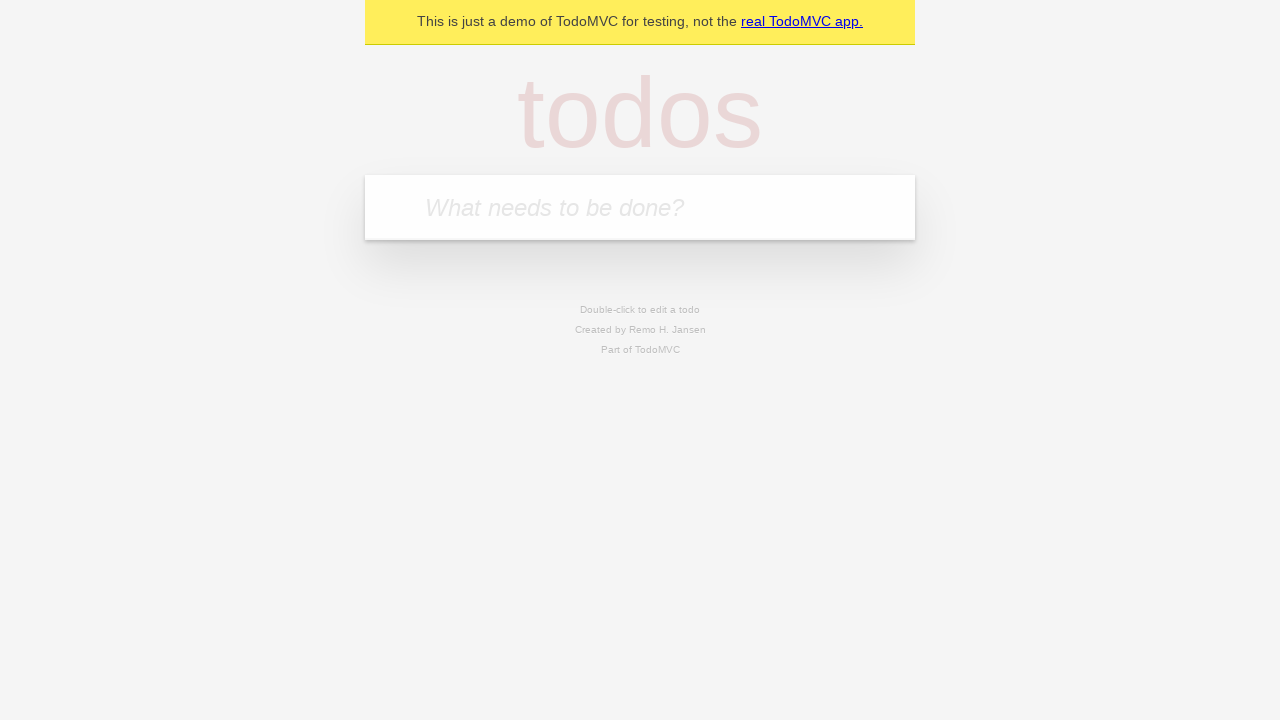

Filled new todo field with 'buy some cheese' on .new-todo
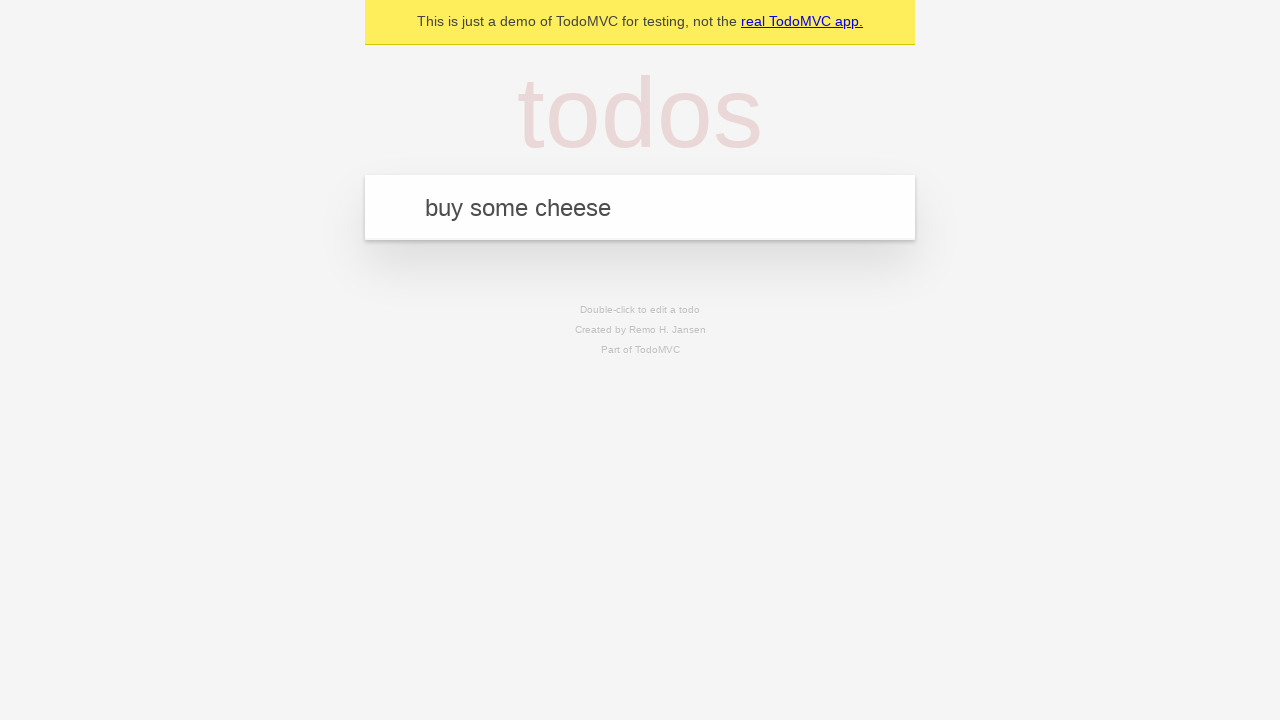

Pressed Enter to add 'buy some cheese' todo on .new-todo
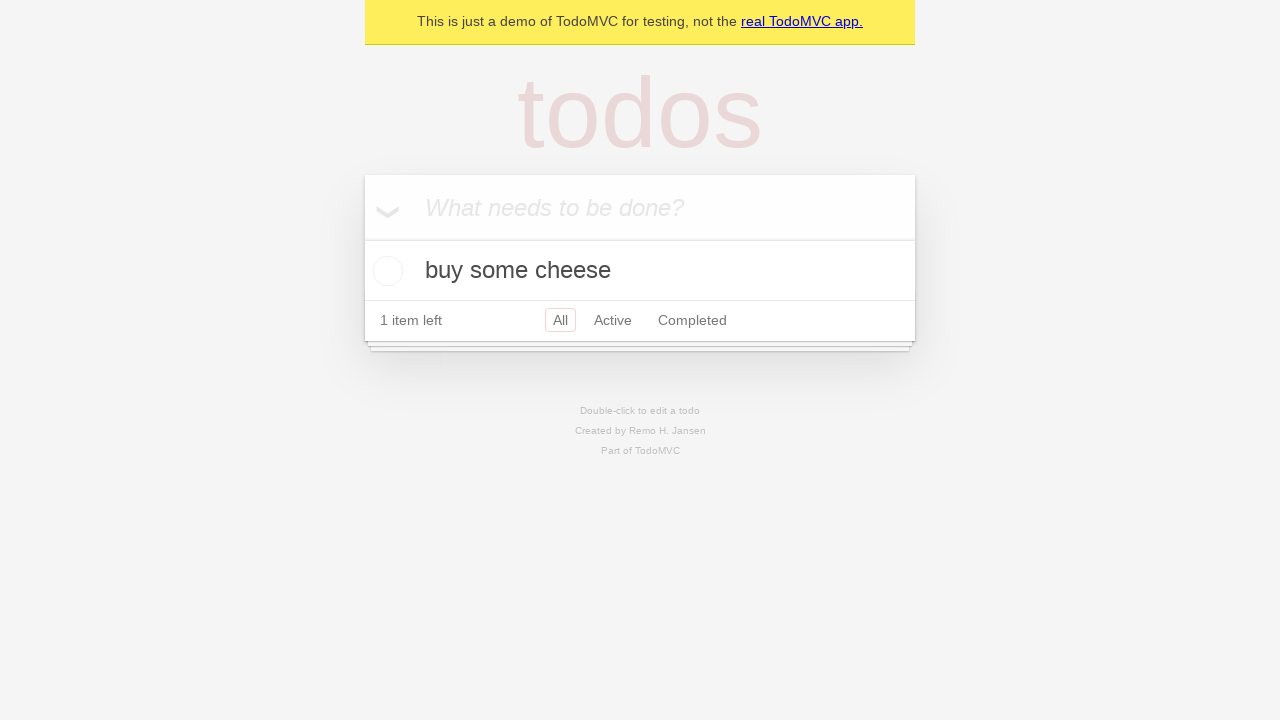

Filled new todo field with 'feed the cat' on .new-todo
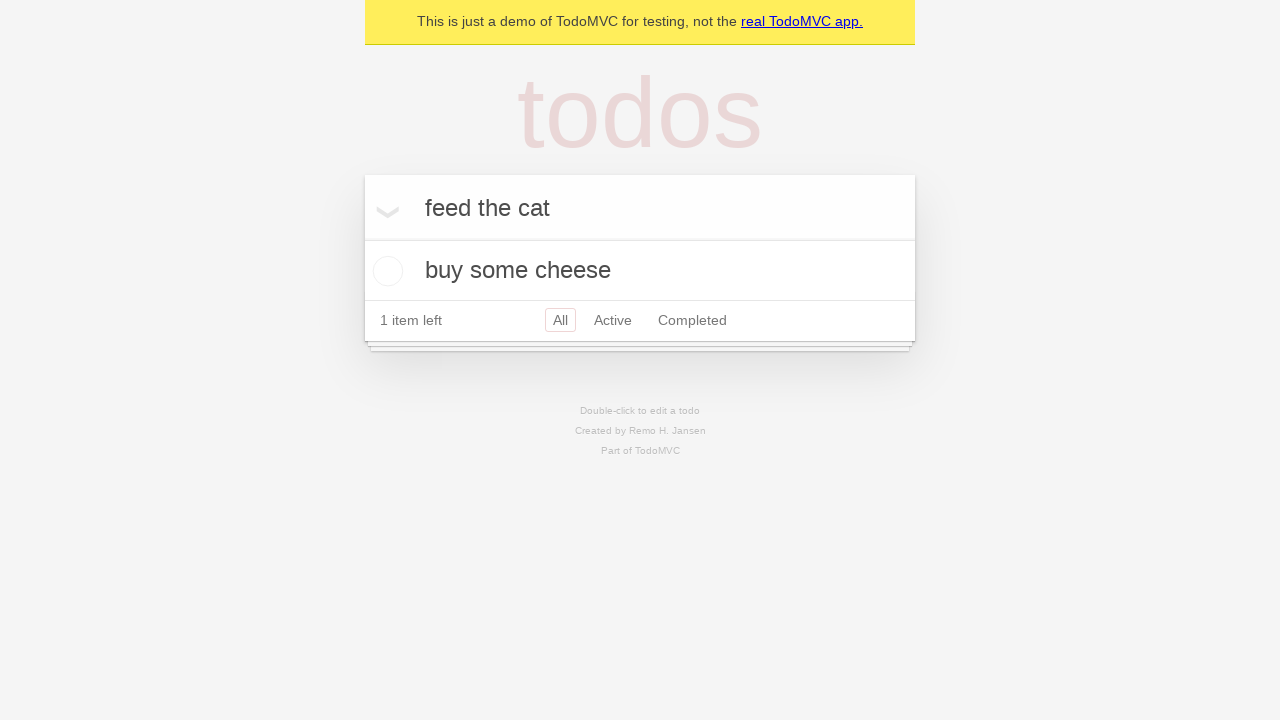

Pressed Enter to add 'feed the cat' todo on .new-todo
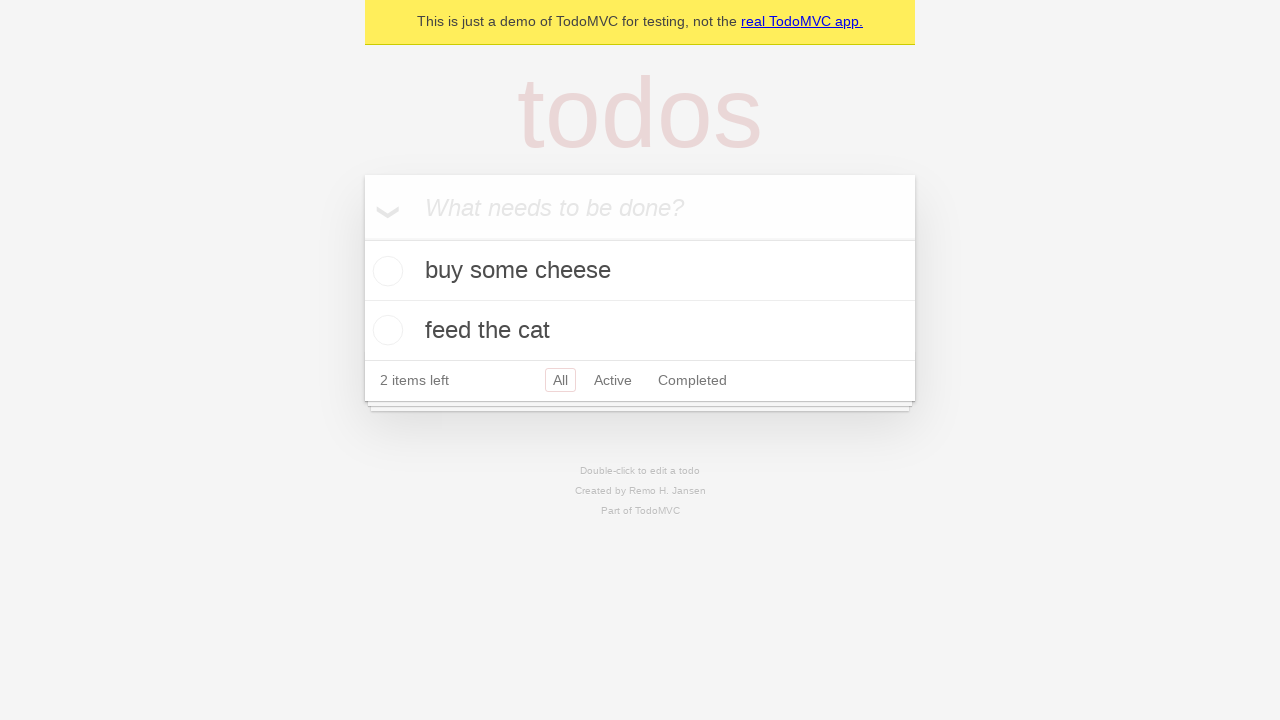

Filled new todo field with 'book a doctors appointment' on .new-todo
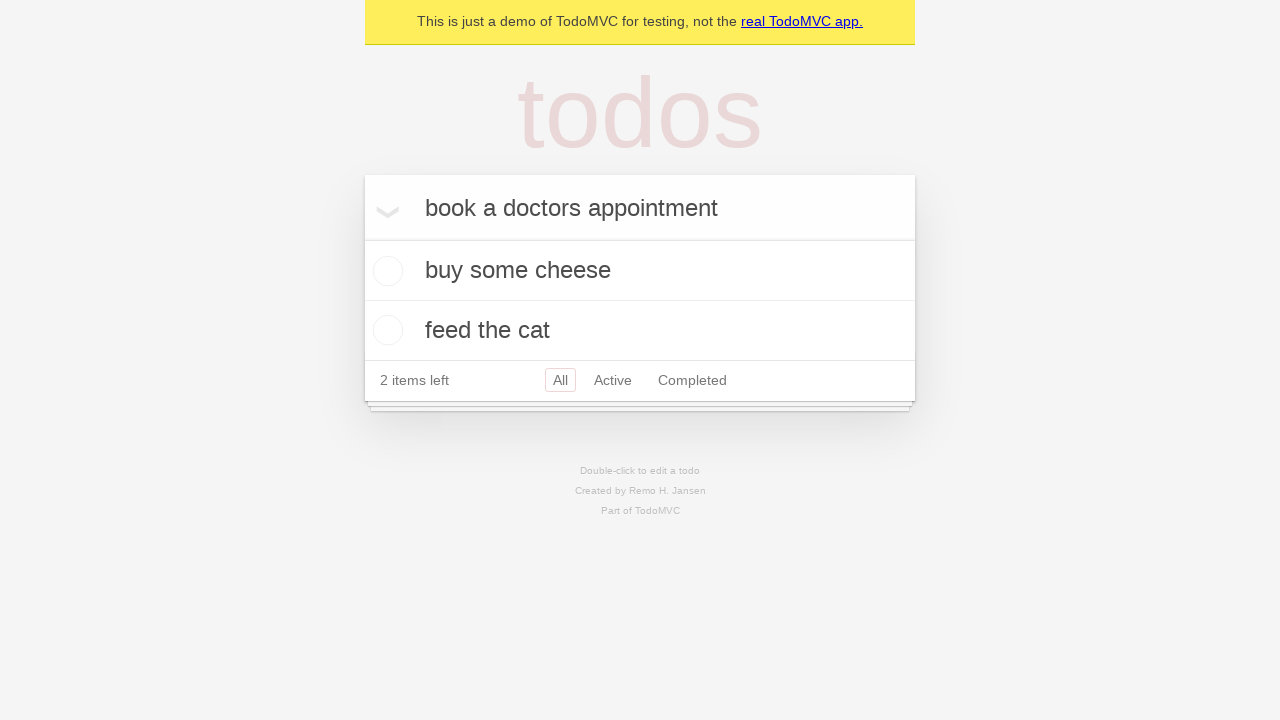

Pressed Enter to add 'book a doctors appointment' todo on .new-todo
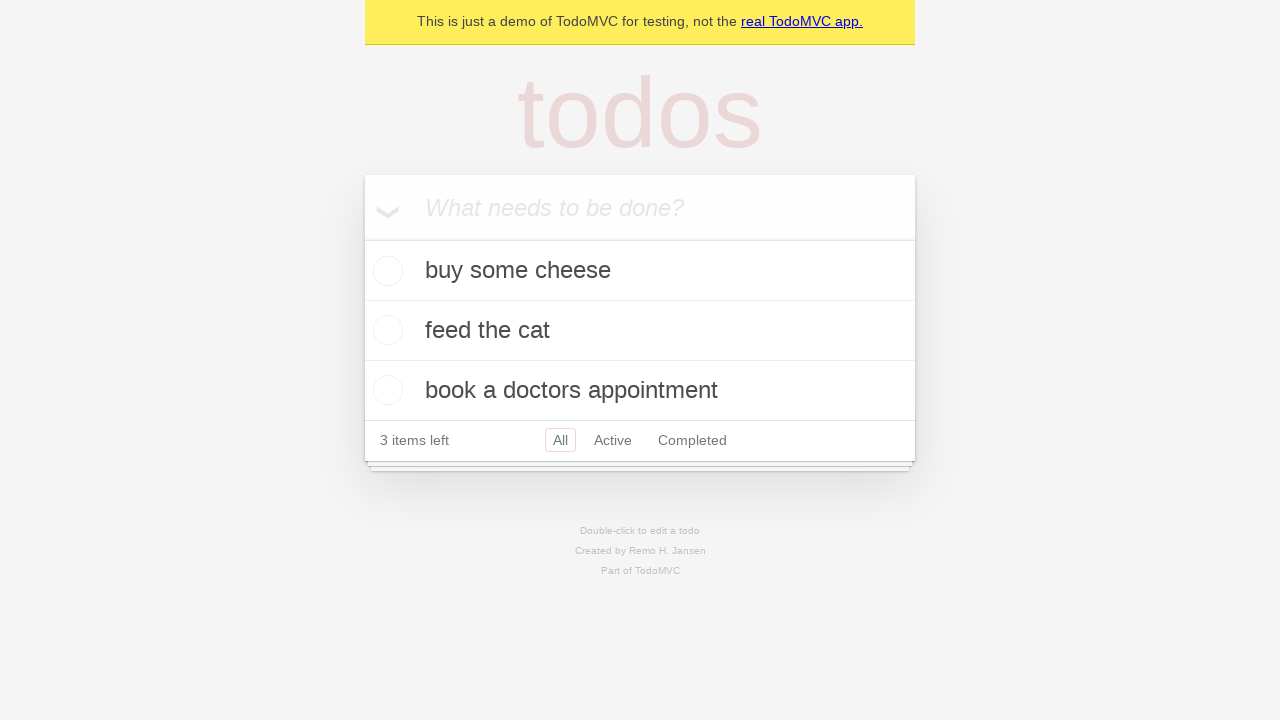

Waited for all 3 todos to be added to the list
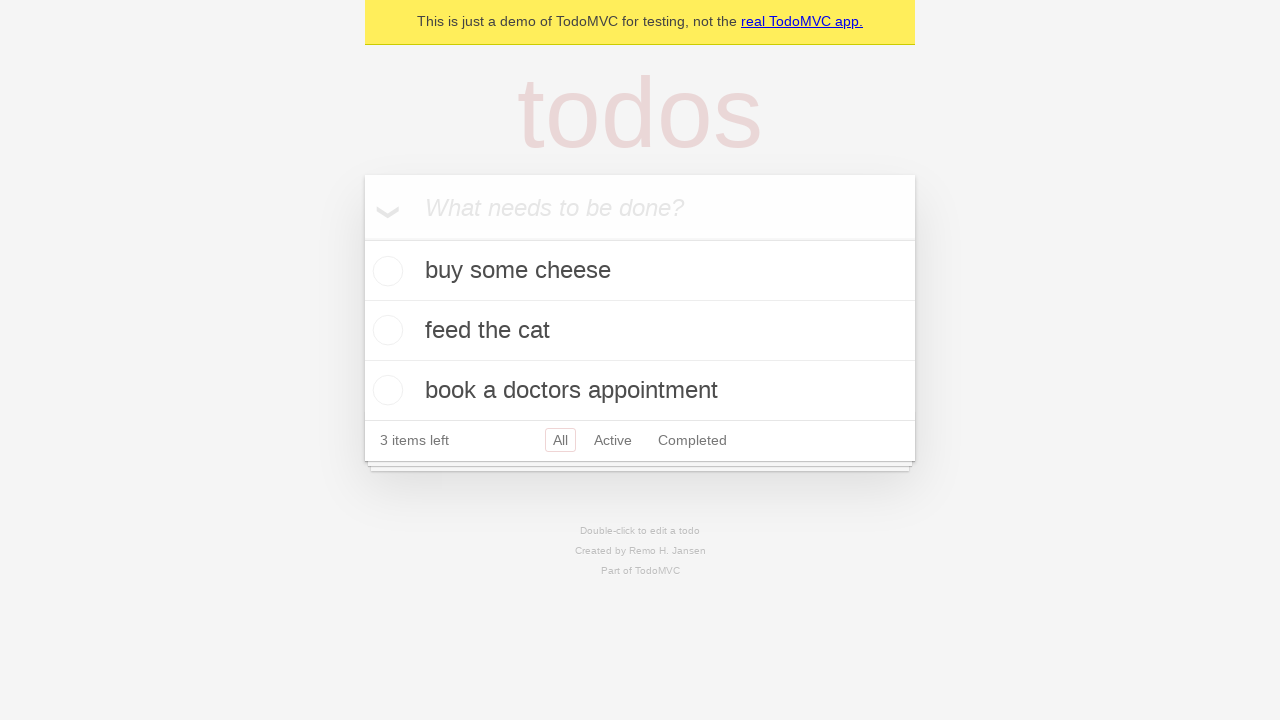

Checked the toggle-all checkbox to mark all items as completed at (362, 238) on .toggle-all
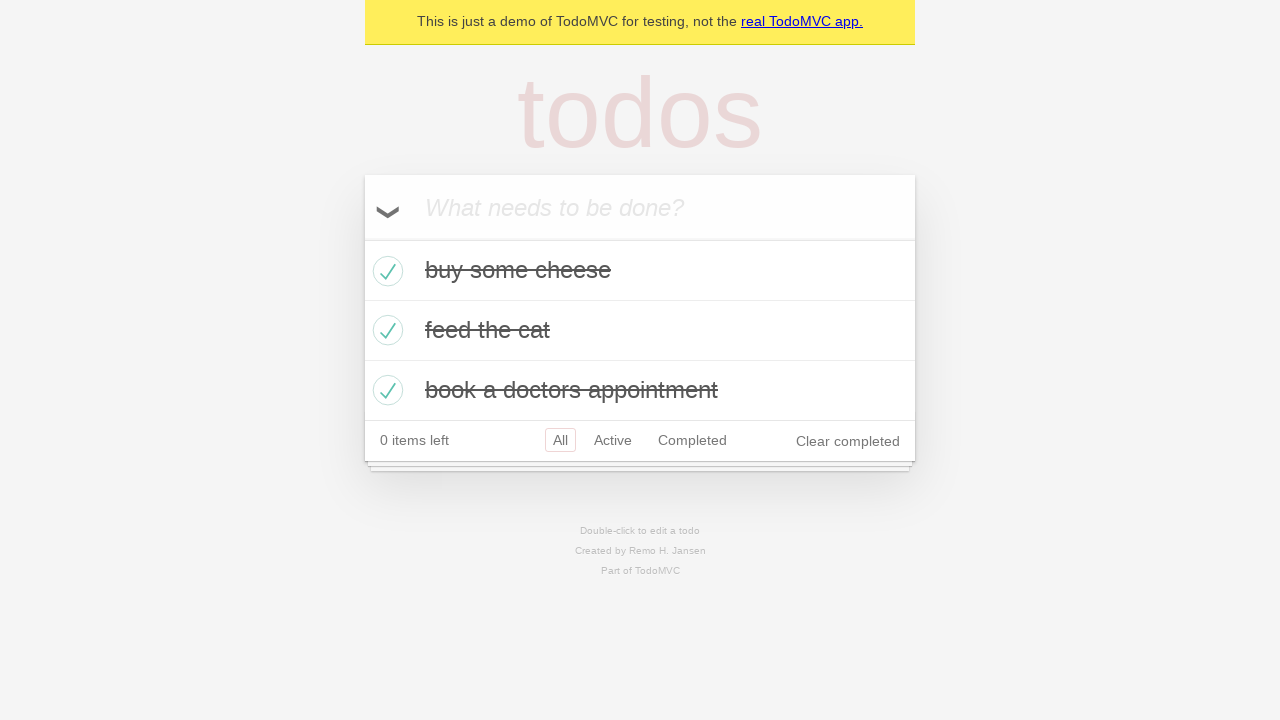

Waited for todos to be marked as completed
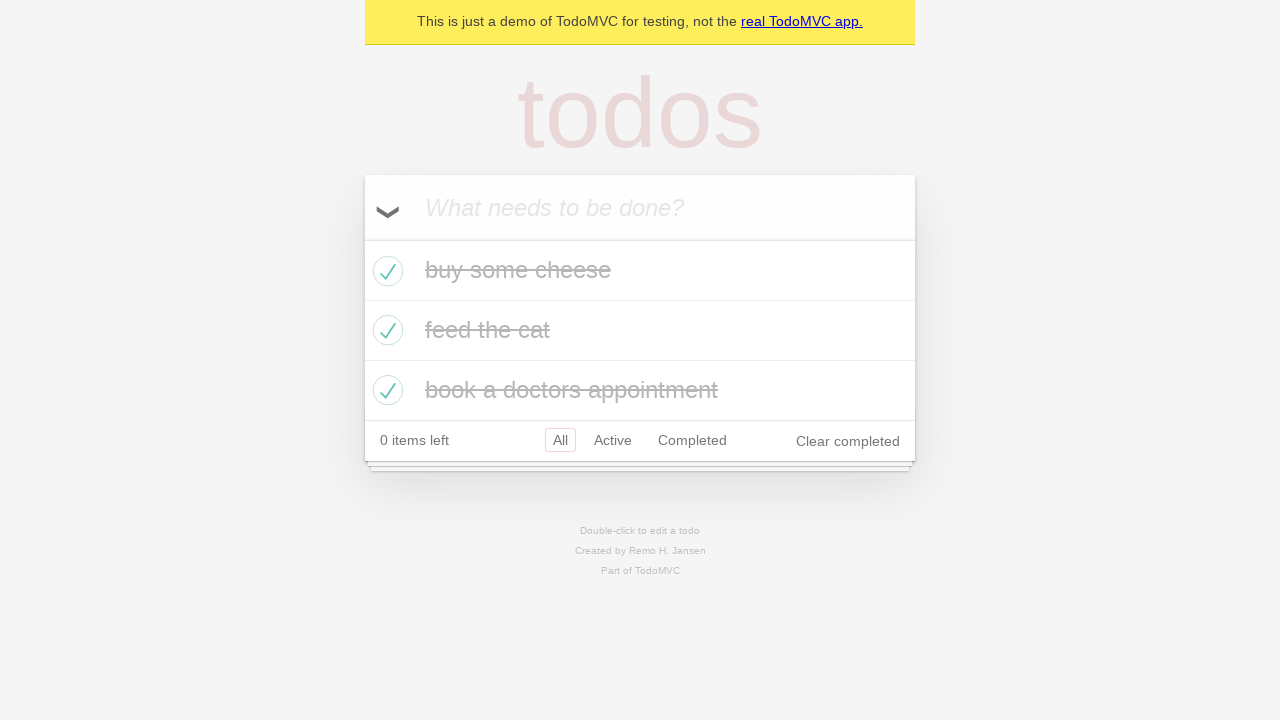

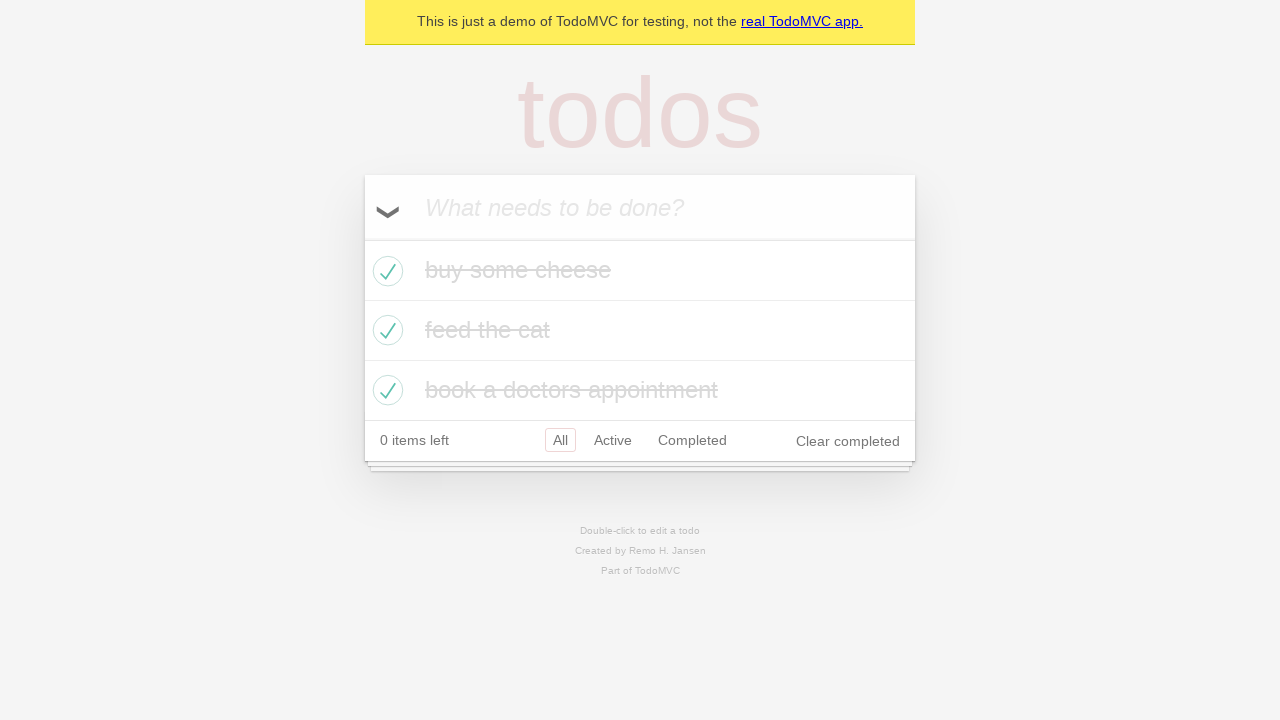